Tests the e-commerce shopping flow by selecting a product category, filtering by brand, adding a product to cart, viewing the cart, and then removing the product from the cart.

Starting URL: https://www.advantageonlineshopping.com/

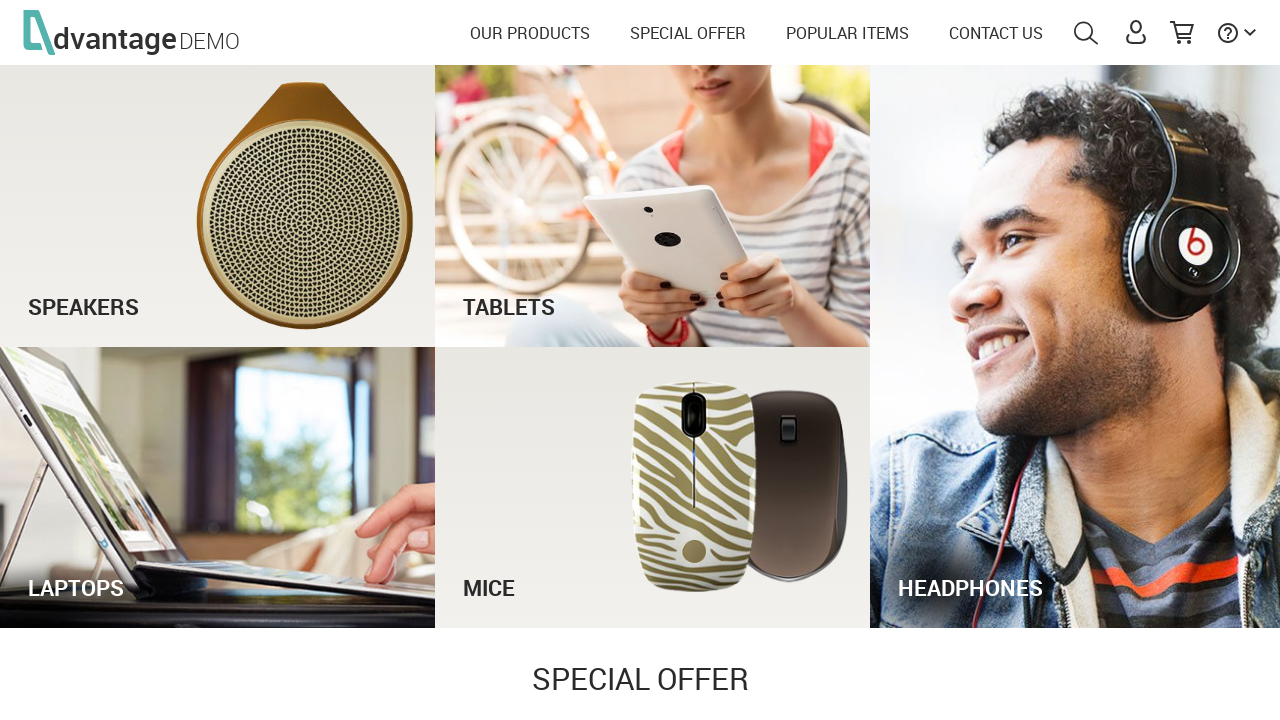

Clicked on speakers product category at (218, 206) on #speakersImg
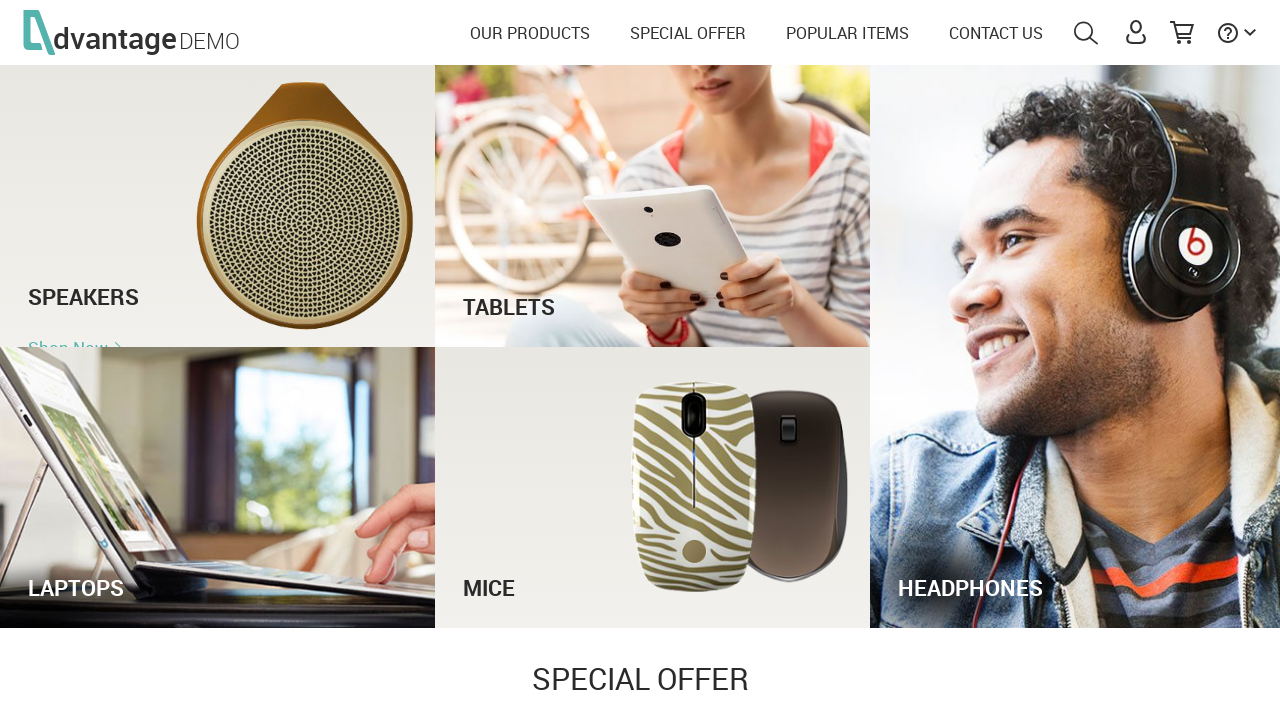

Expanded manufacturer filter accordion at (116, 706) on #accordionAttrib1
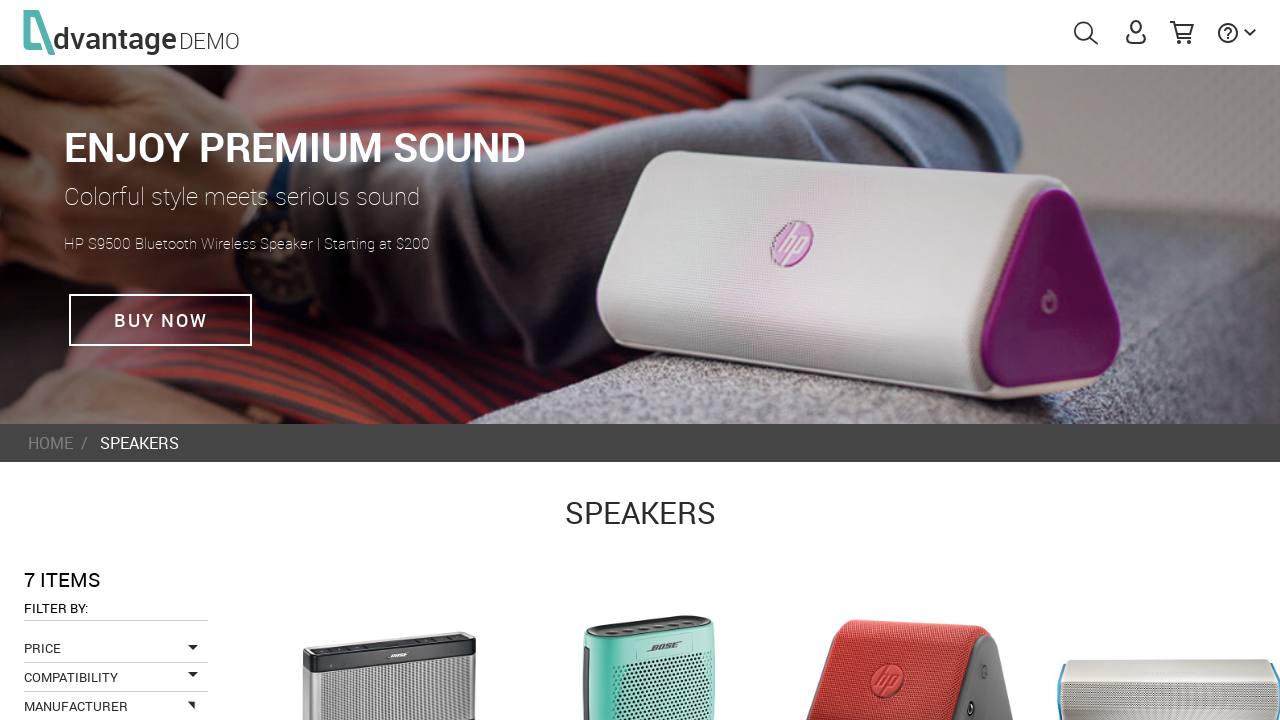

Selected Bose brand filter at (32, 360) on #manufacturer_0
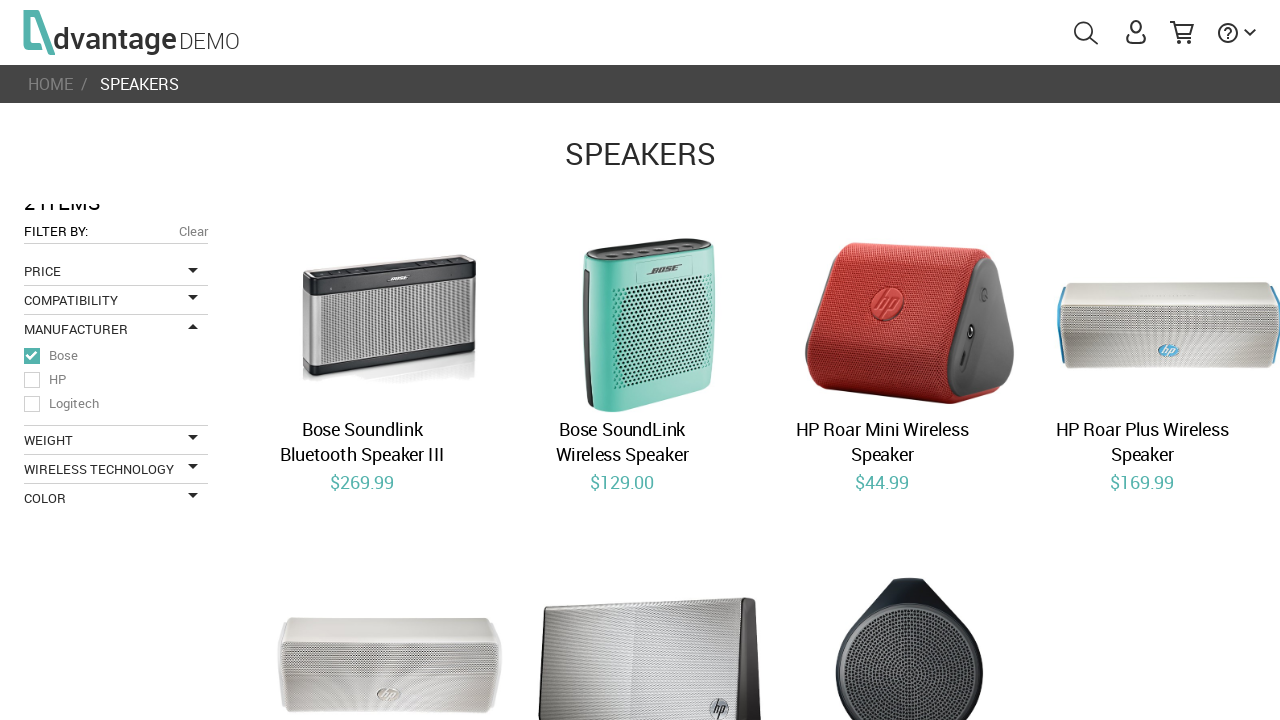

First filtered product image loaded
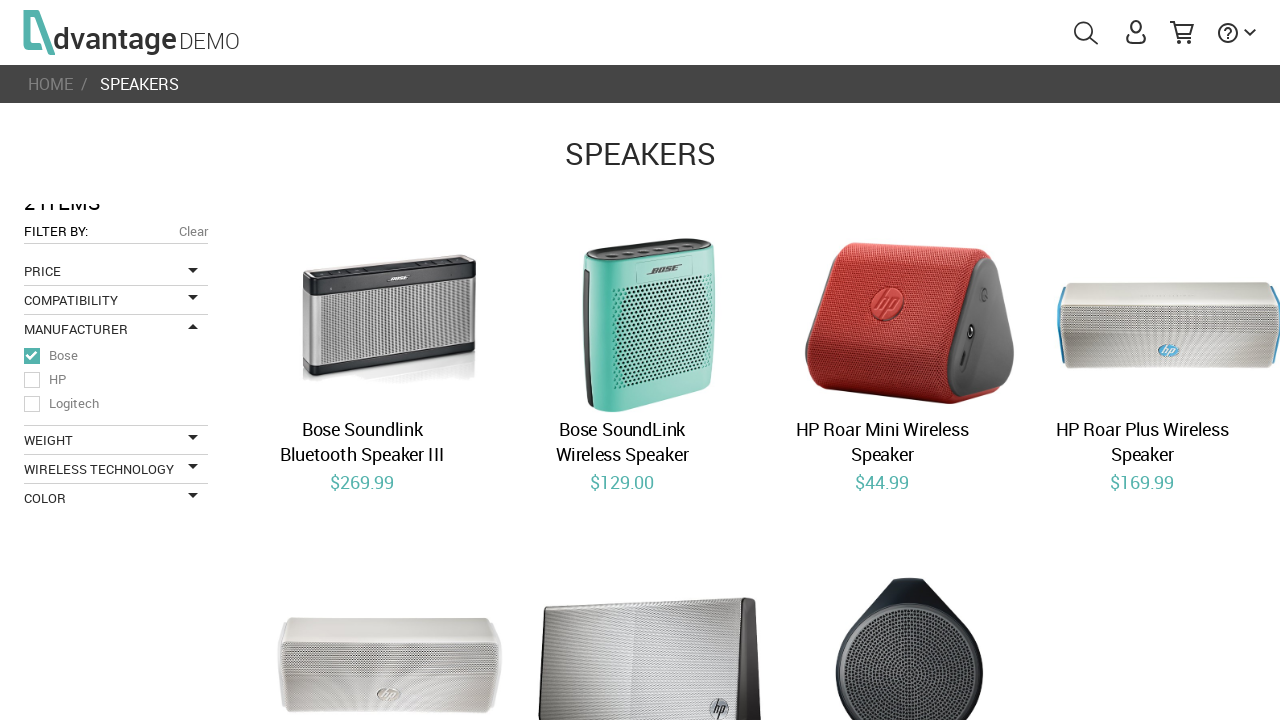

Clicked on first filtered product image at (389, 325) on xpath=//li[@class='ng-scope']/img[1]
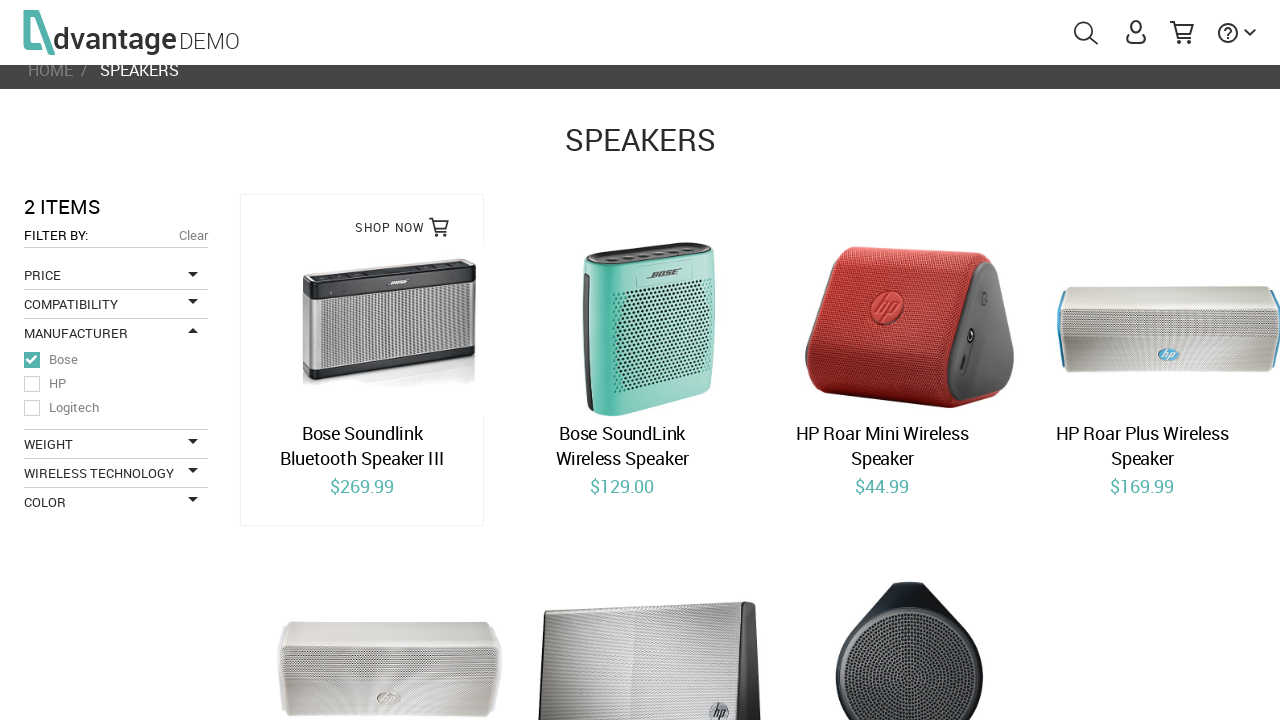

Add to Cart button appeared on product page
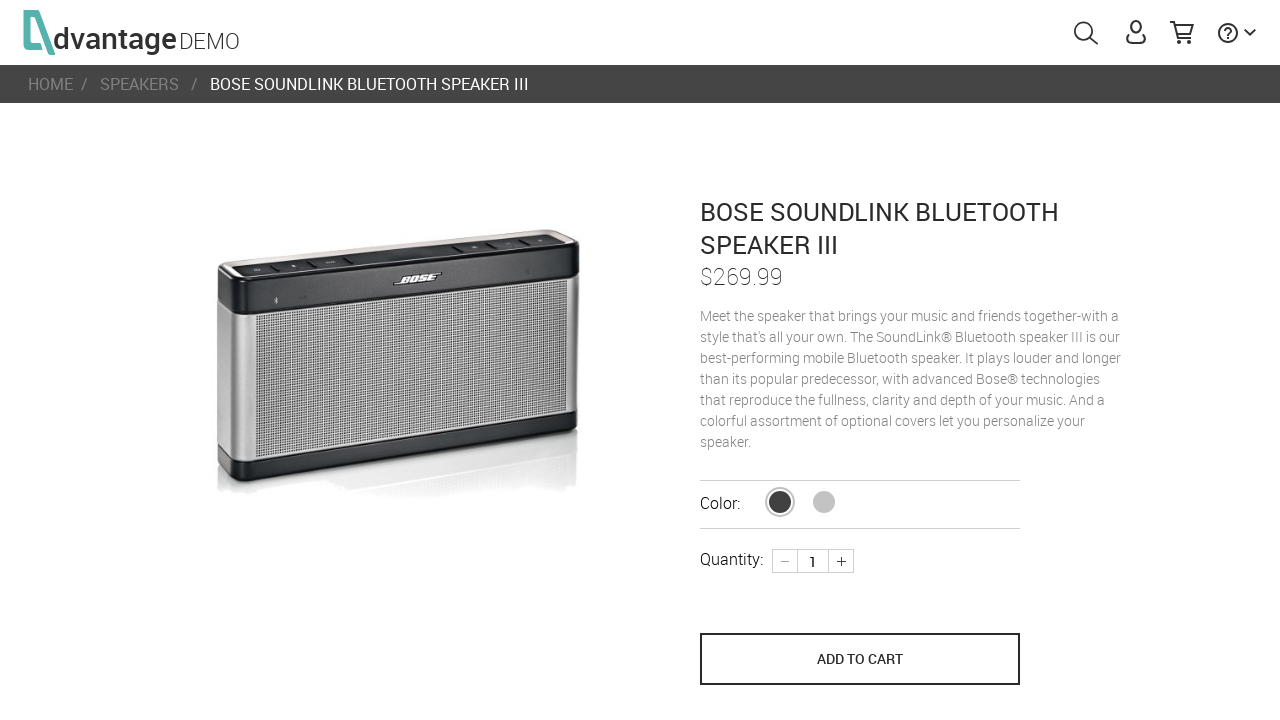

Clicked Add to Cart button at (860, 659) on [name='save_to_cart']
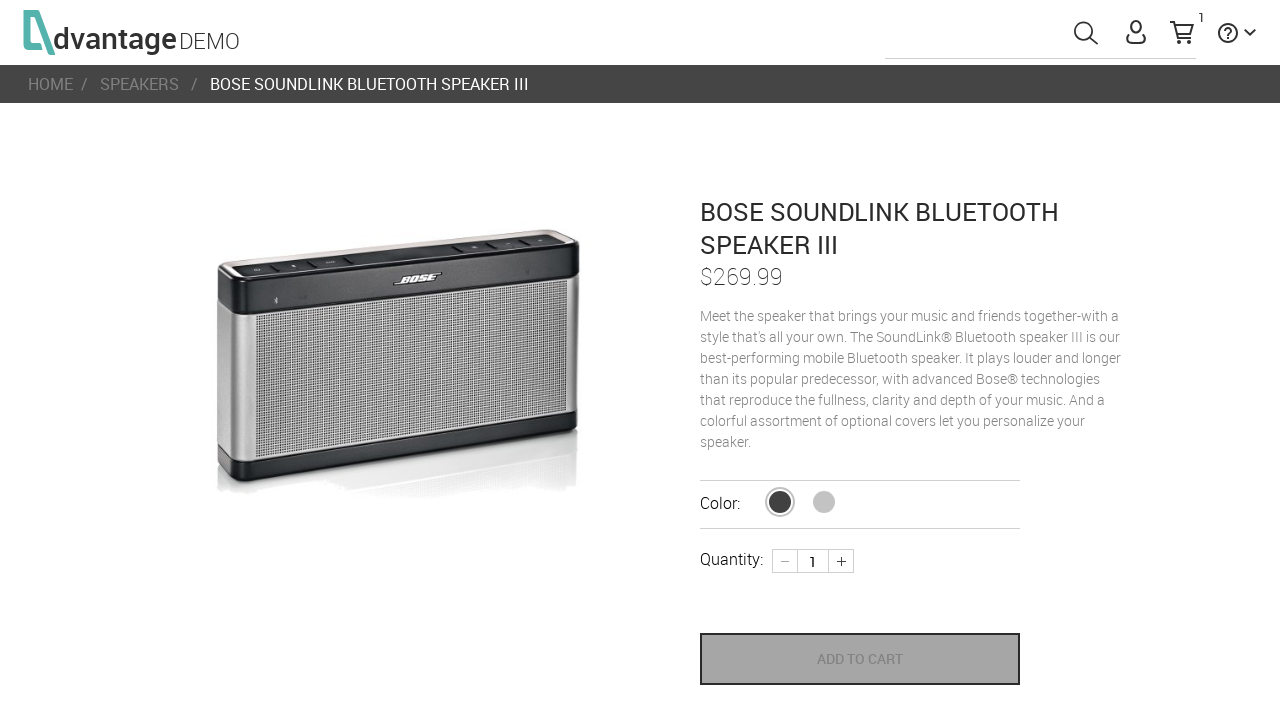

Clicked checkout popup to view cart at (1040, 201) on #checkOutPopUp
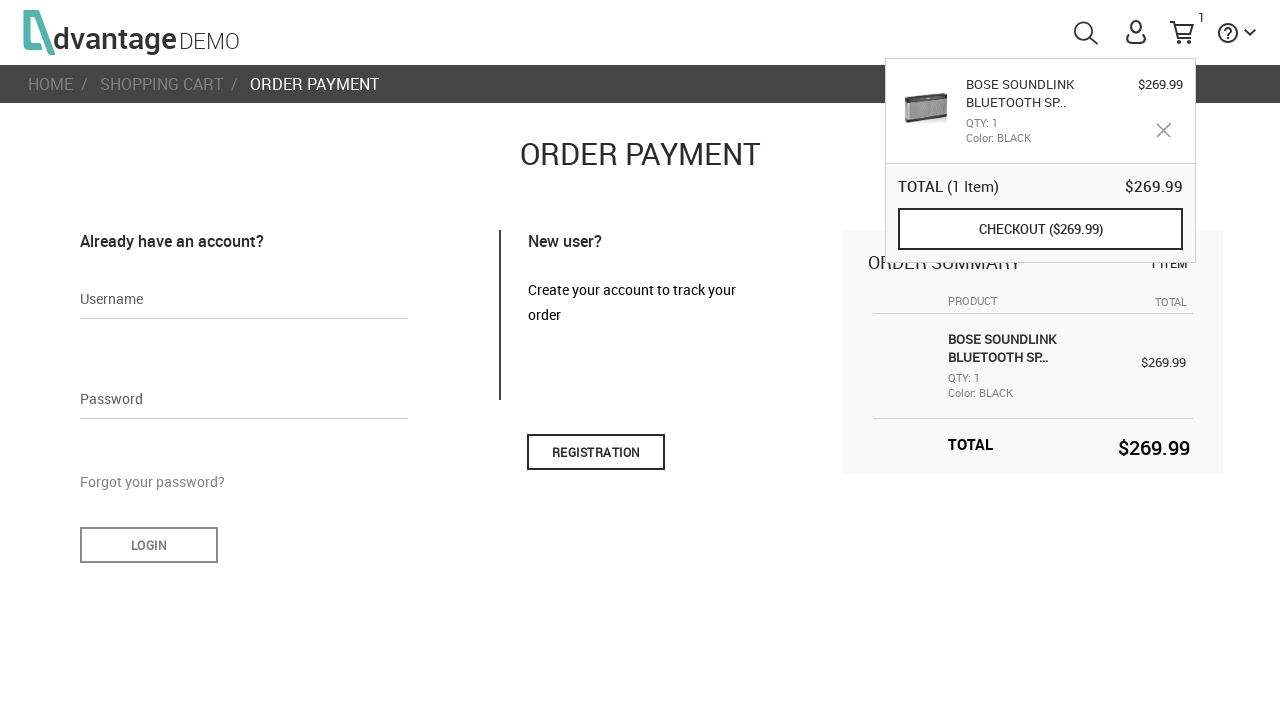

Cart item article element loaded
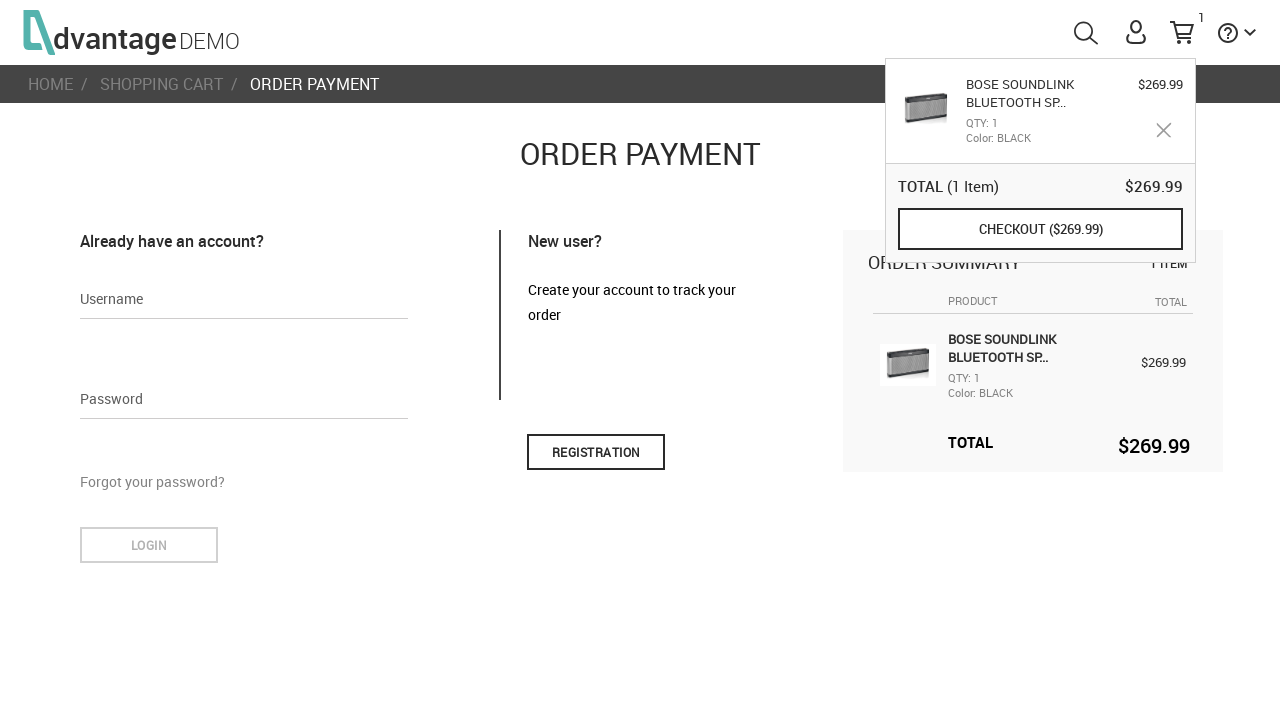

Clicked on cart item article at (640, 414) on article
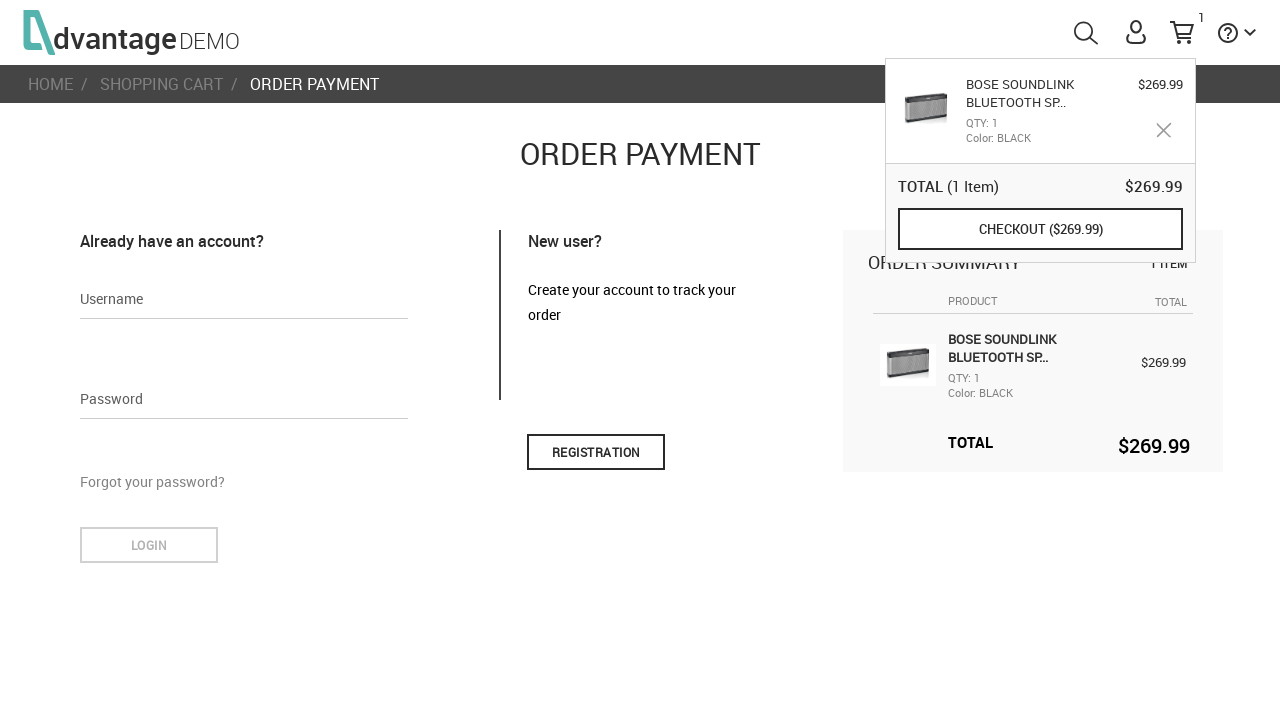

Clicked checkout popup again at (1040, 229) on #checkOutPopUp
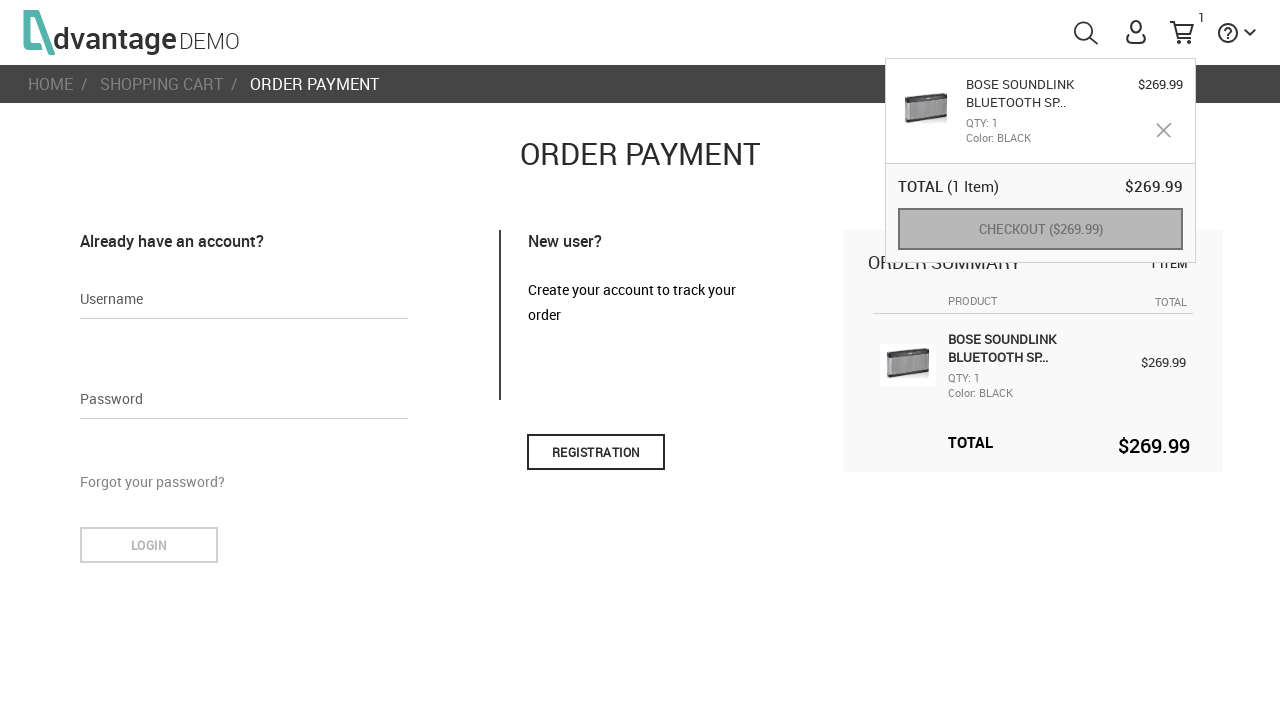

Clicked remove product button to delete item from cart at (1164, 130) on li > #toolTipCart .removeProduct
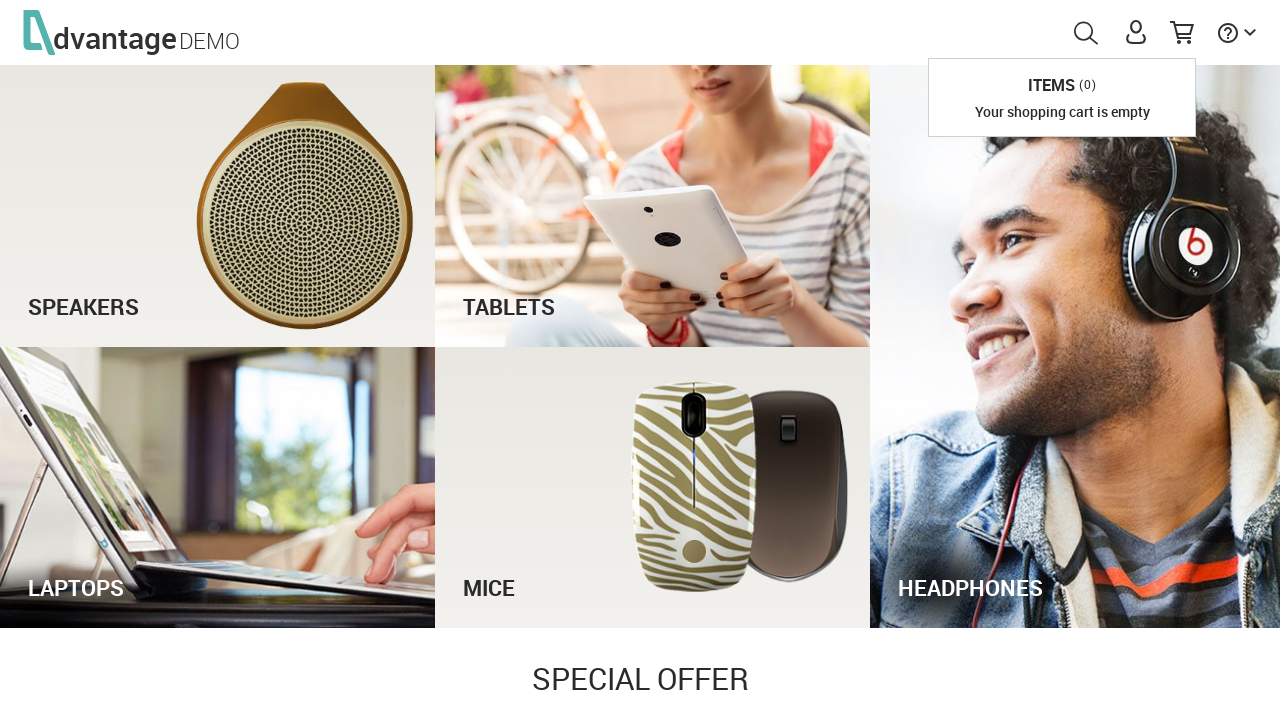

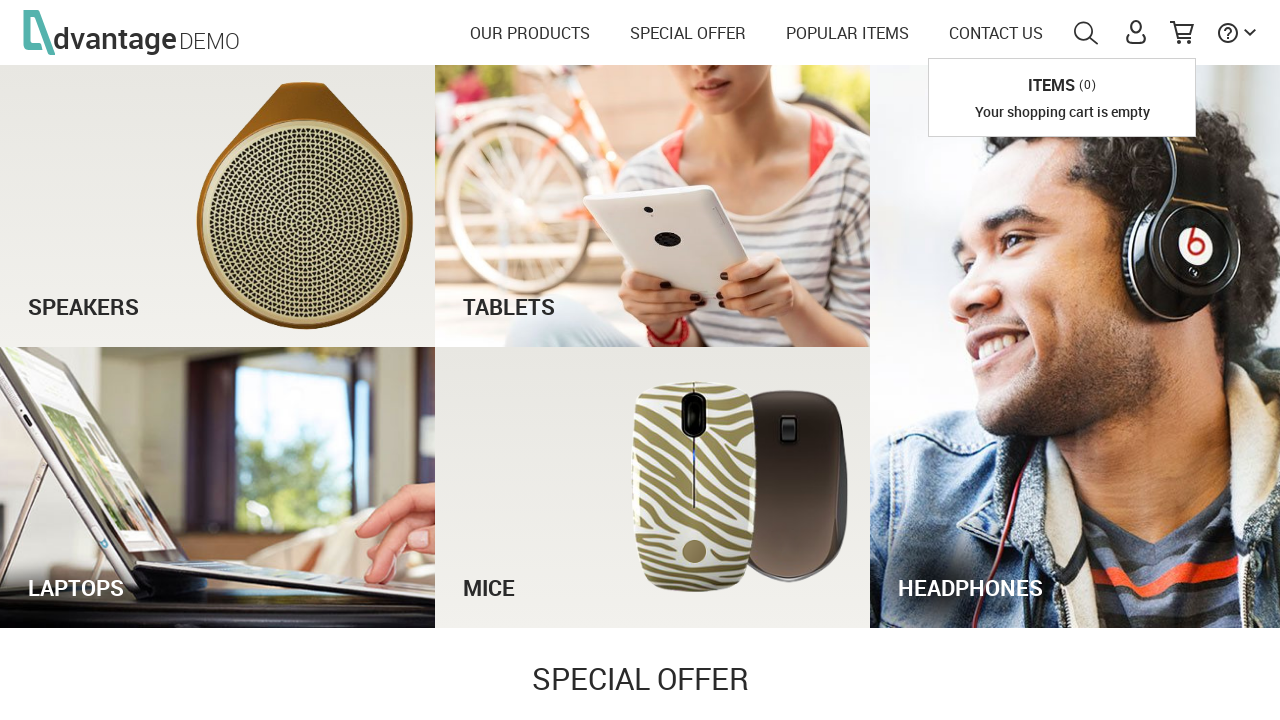